Tests filtering to display only completed todo items

Starting URL: https://demo.playwright.dev/todomvc

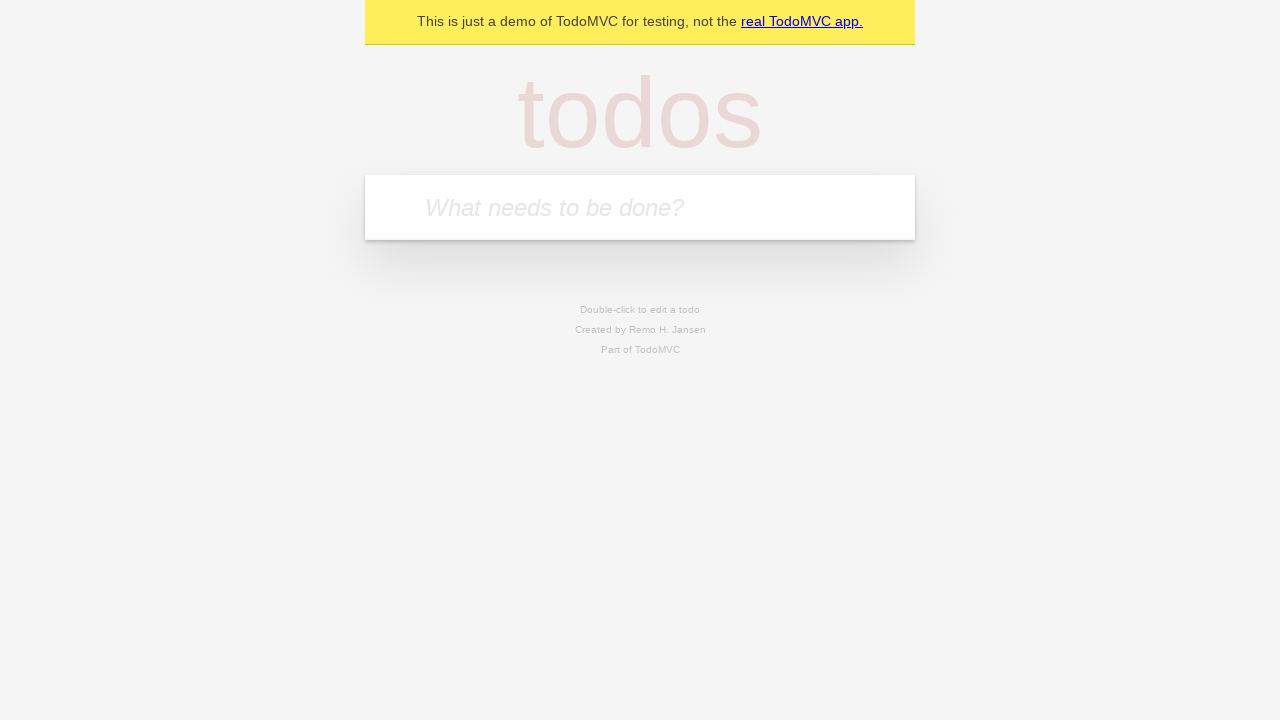

Filled todo input with 'buy some cheese' on internal:attr=[placeholder="What needs to be done?"i]
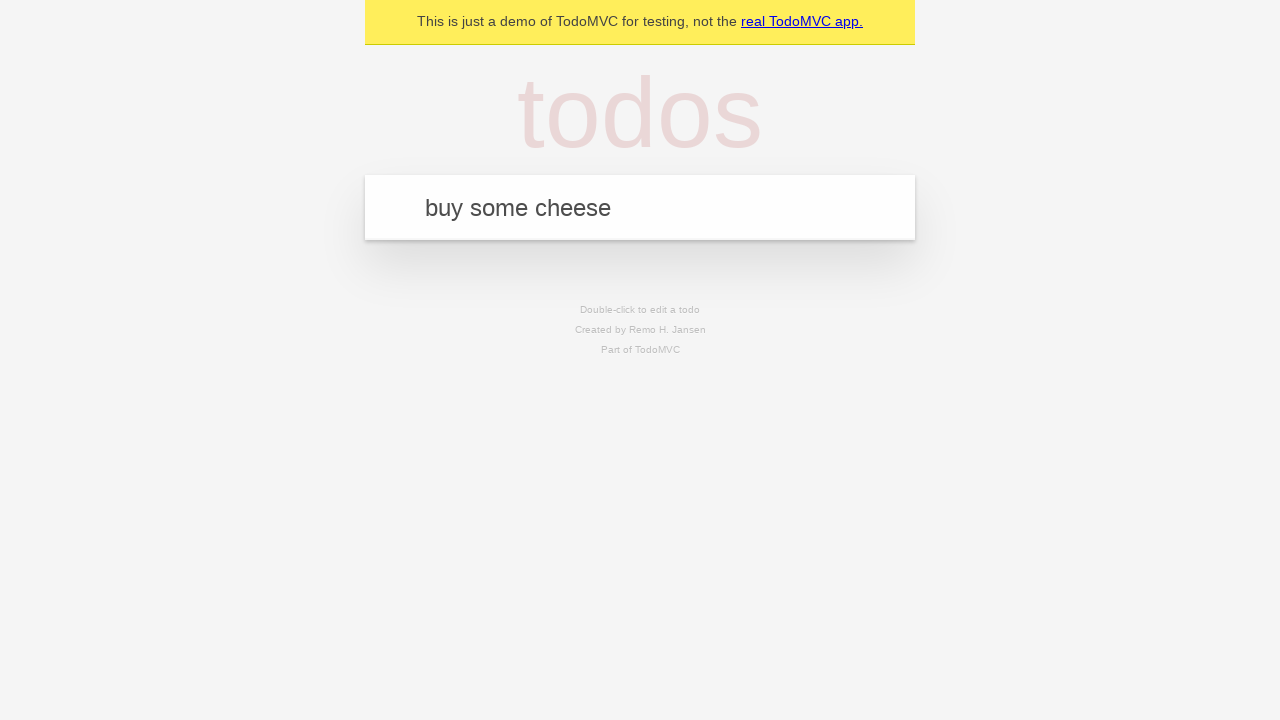

Pressed Enter to add todo 'buy some cheese' on internal:attr=[placeholder="What needs to be done?"i]
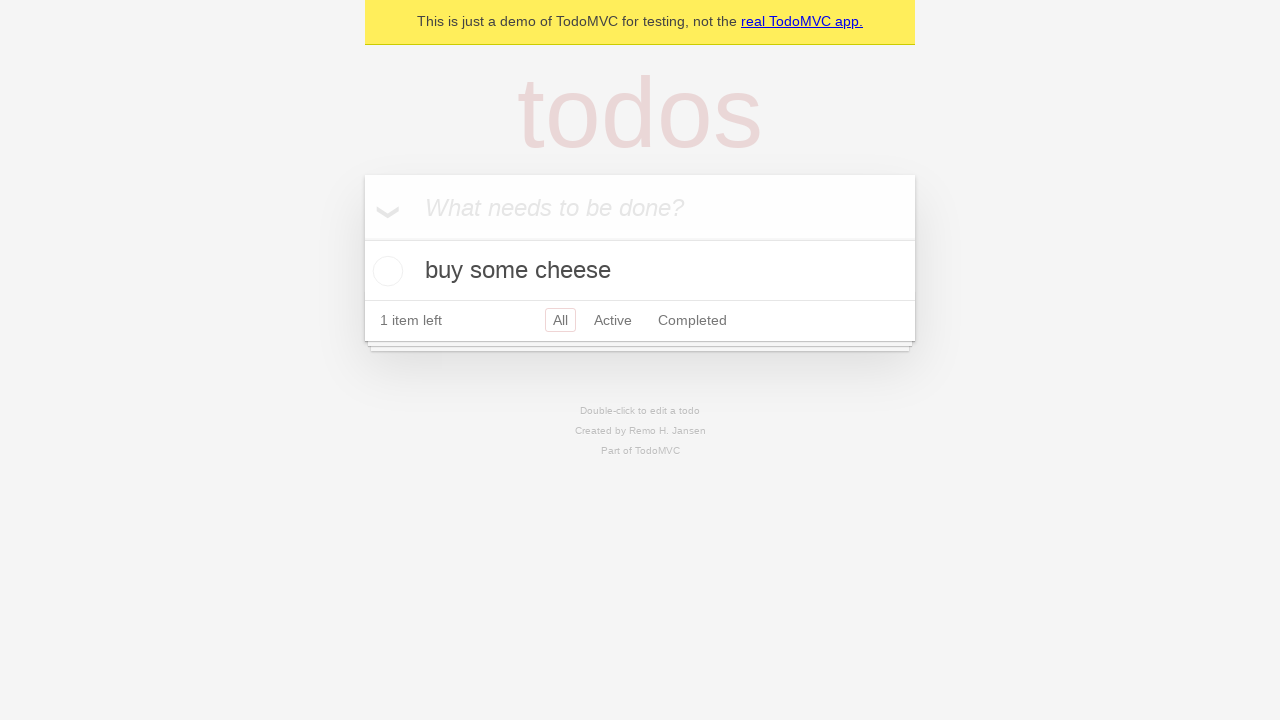

Filled todo input with 'feed the cat' on internal:attr=[placeholder="What needs to be done?"i]
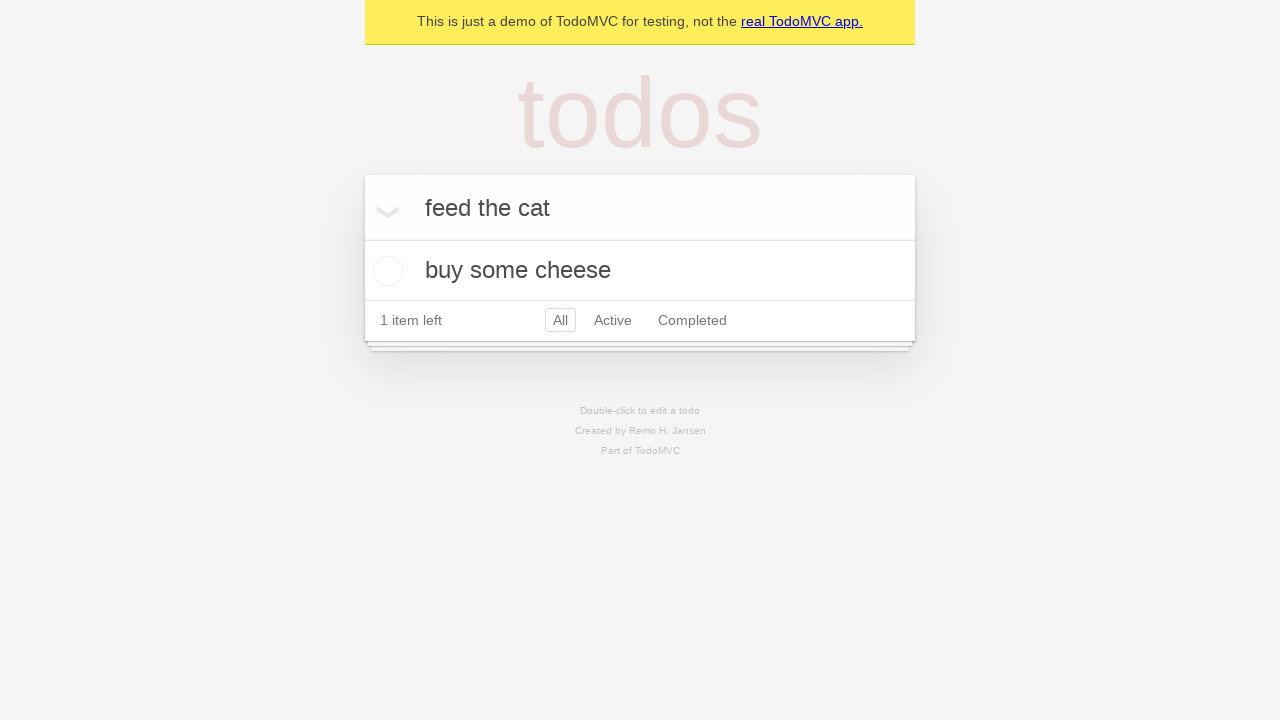

Pressed Enter to add todo 'feed the cat' on internal:attr=[placeholder="What needs to be done?"i]
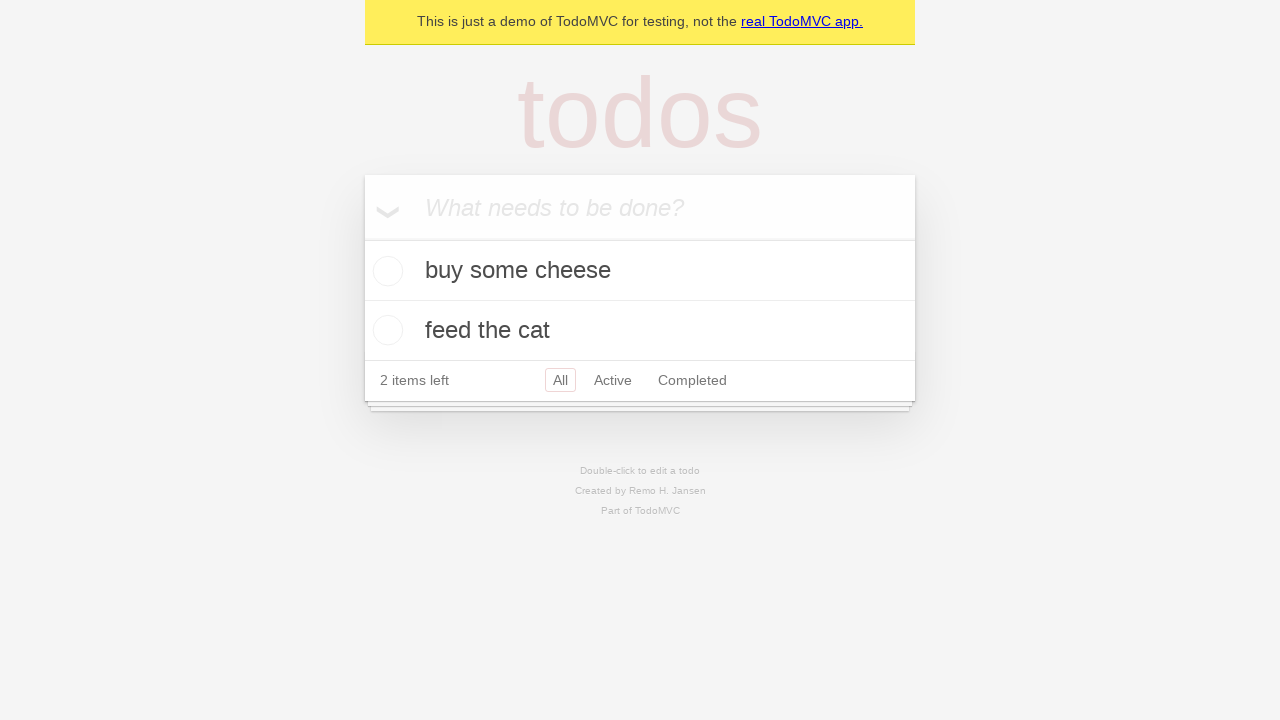

Filled todo input with 'book a doctors appointment' on internal:attr=[placeholder="What needs to be done?"i]
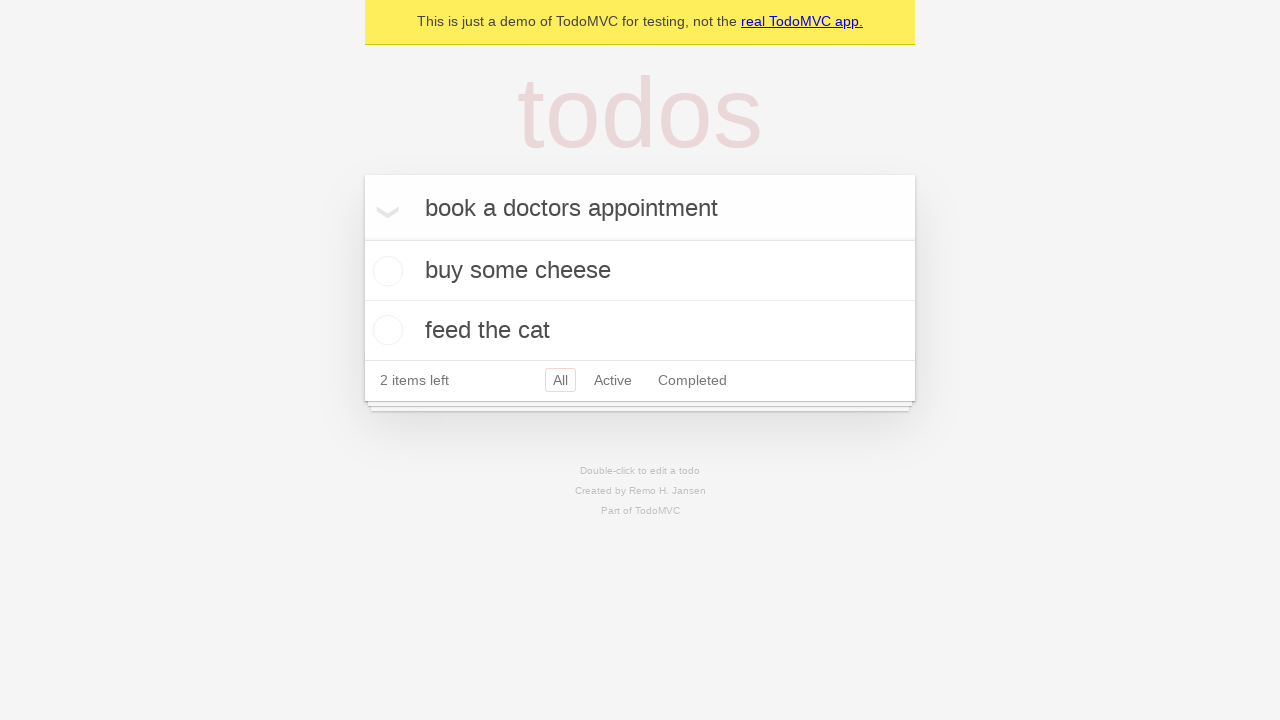

Pressed Enter to add todo 'book a doctors appointment' on internal:attr=[placeholder="What needs to be done?"i]
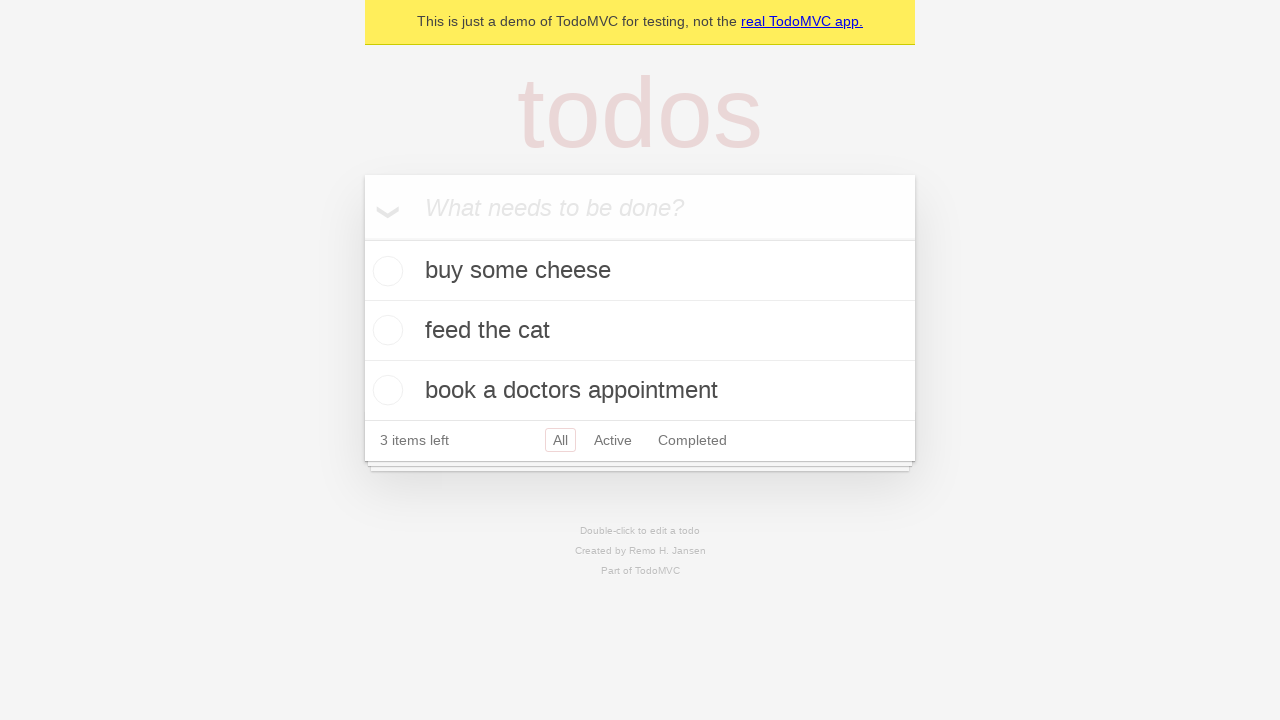

Checked the second todo item as completed at (385, 330) on internal:testid=[data-testid="todo-item"s] >> nth=1 >> internal:role=checkbox
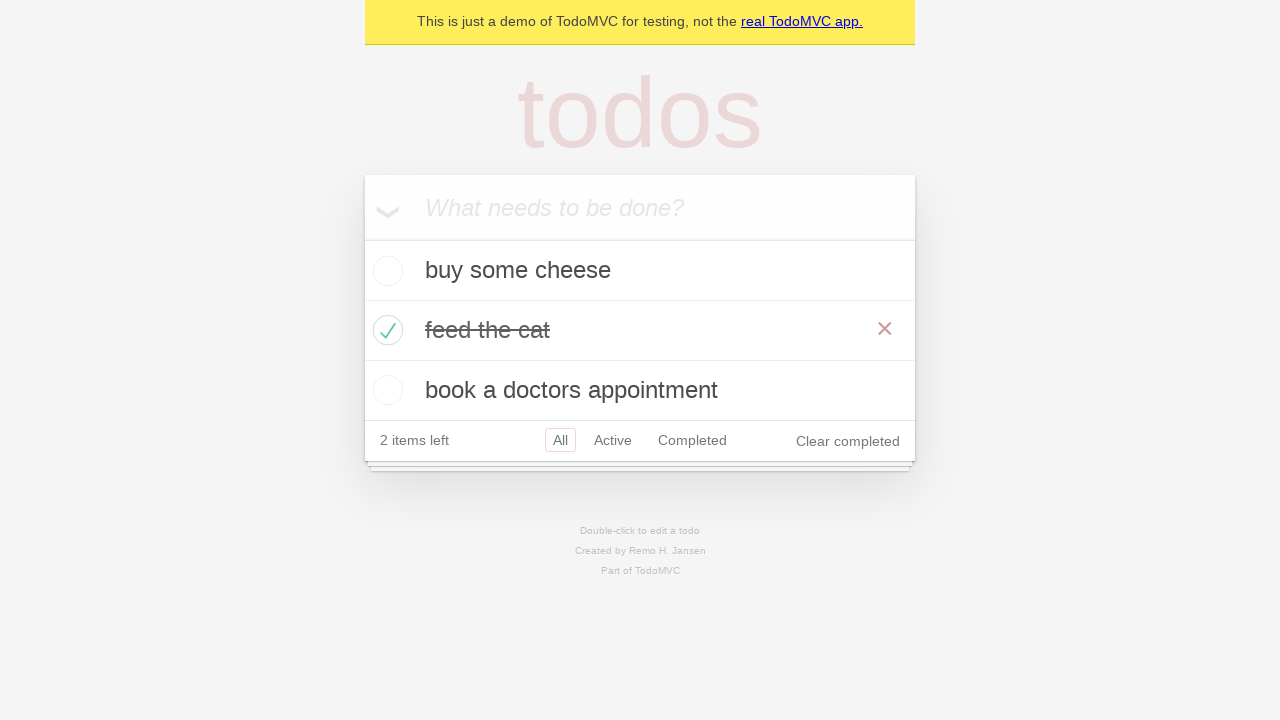

Clicked the 'Completed' filter link at (692, 440) on internal:role=link[name="Completed"i]
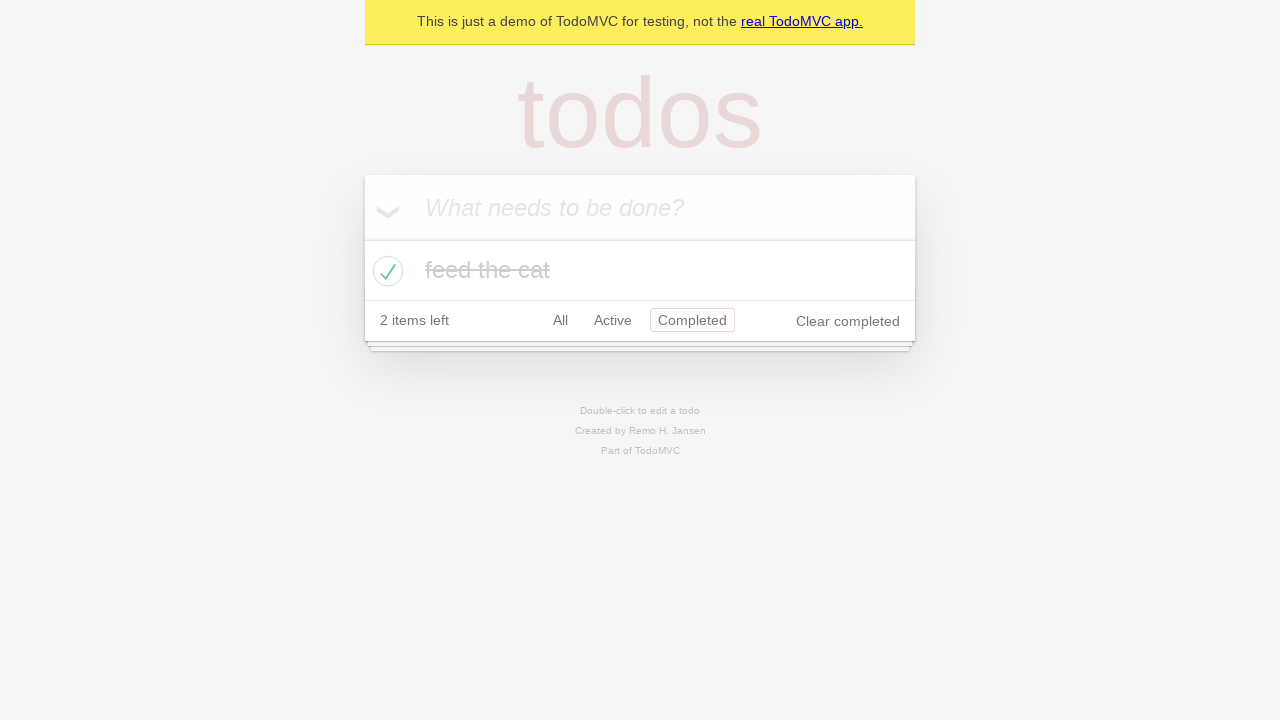

Filtered view loaded showing completed items
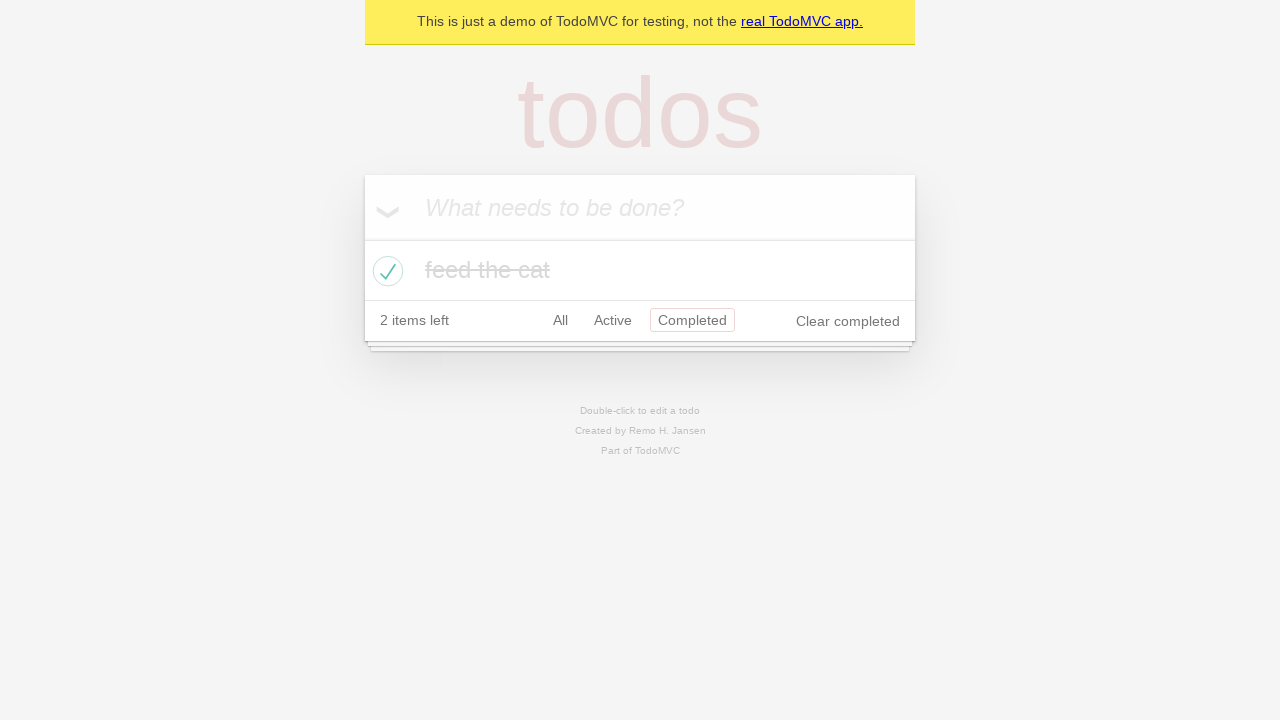

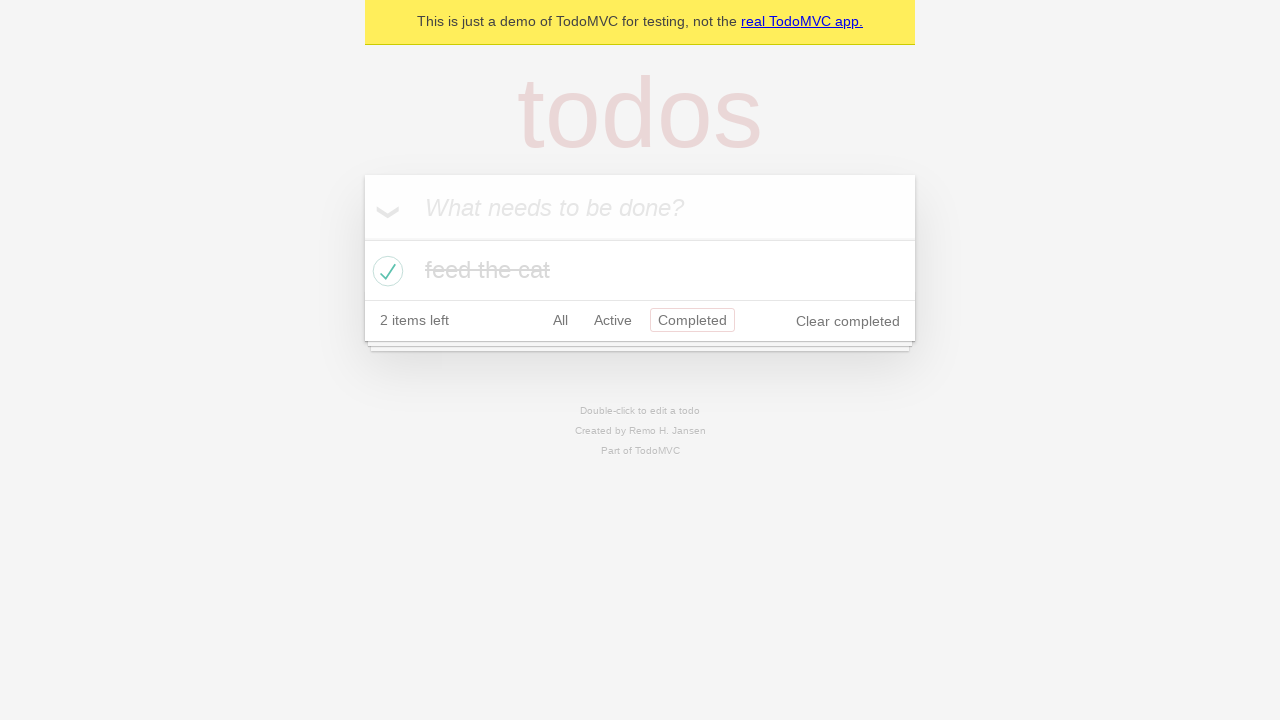